Clicks on the Drag and Drop link and verifies the page heading contains "Drag and Drop"

Starting URL: https://the-internet.herokuapp.com/

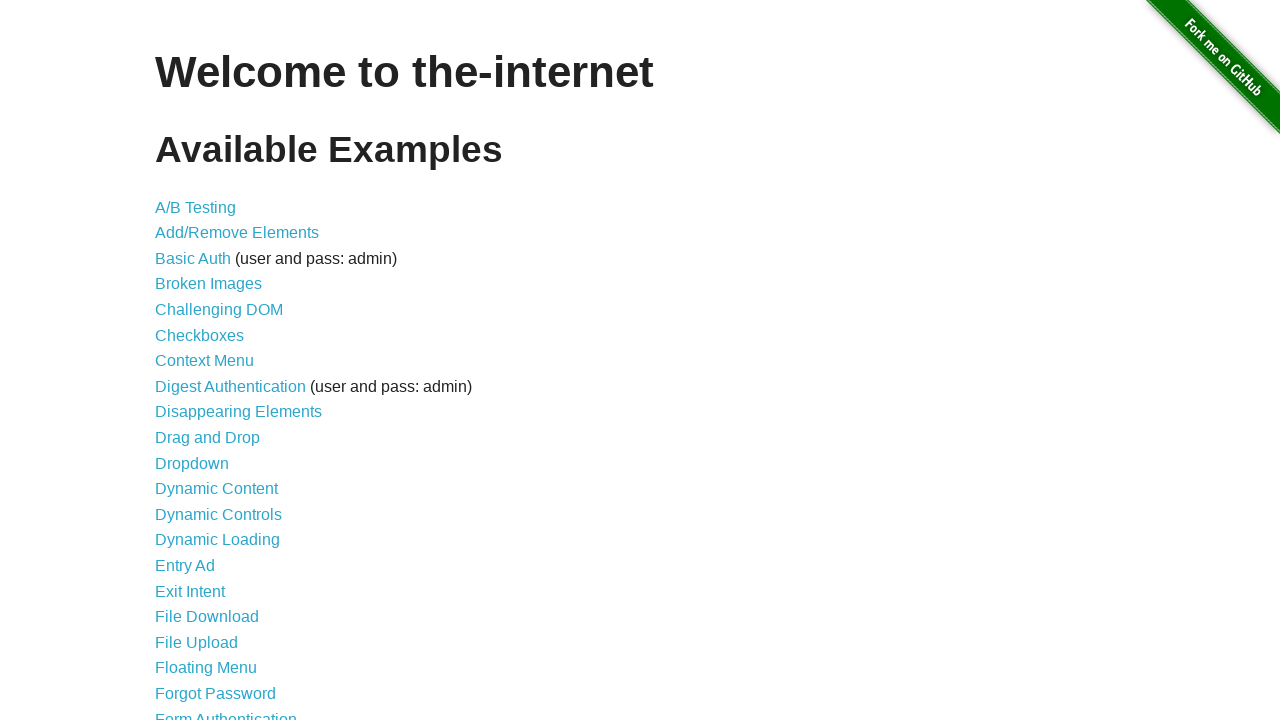

Clicked on Drag and Drop link at (208, 438) on text=Drag and Drop
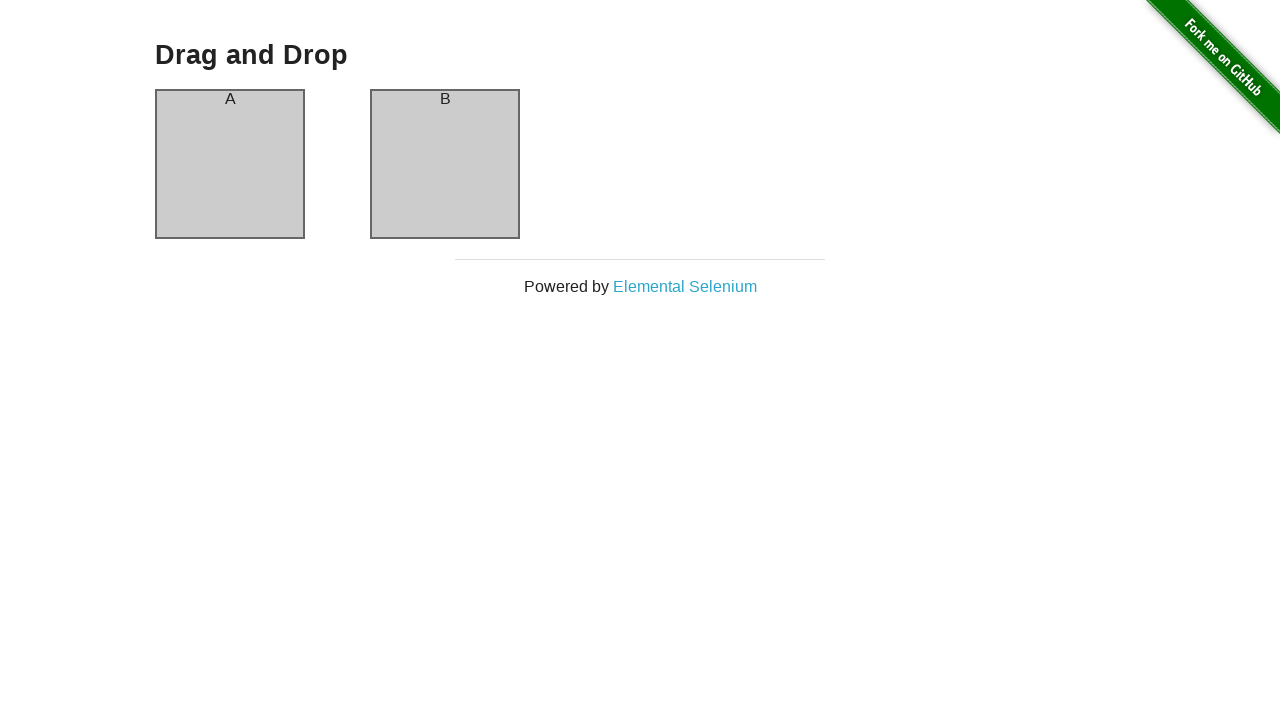

Heading element loaded
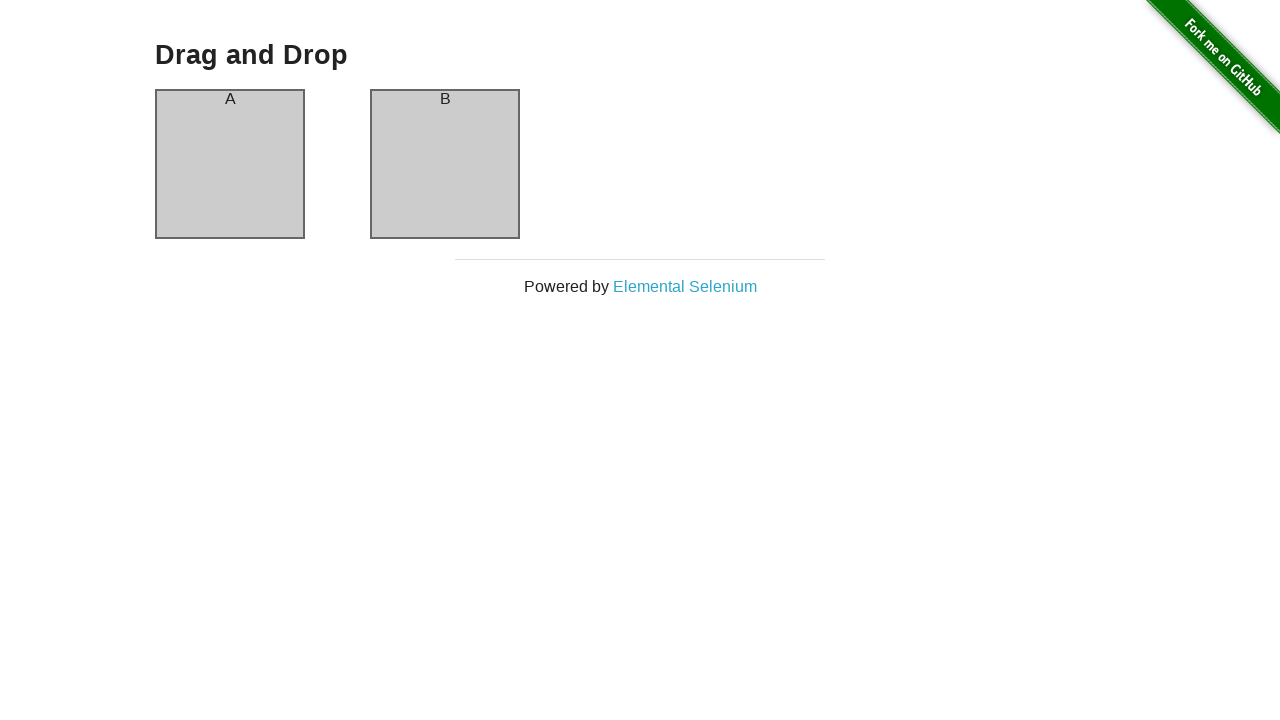

Retrieved heading text content
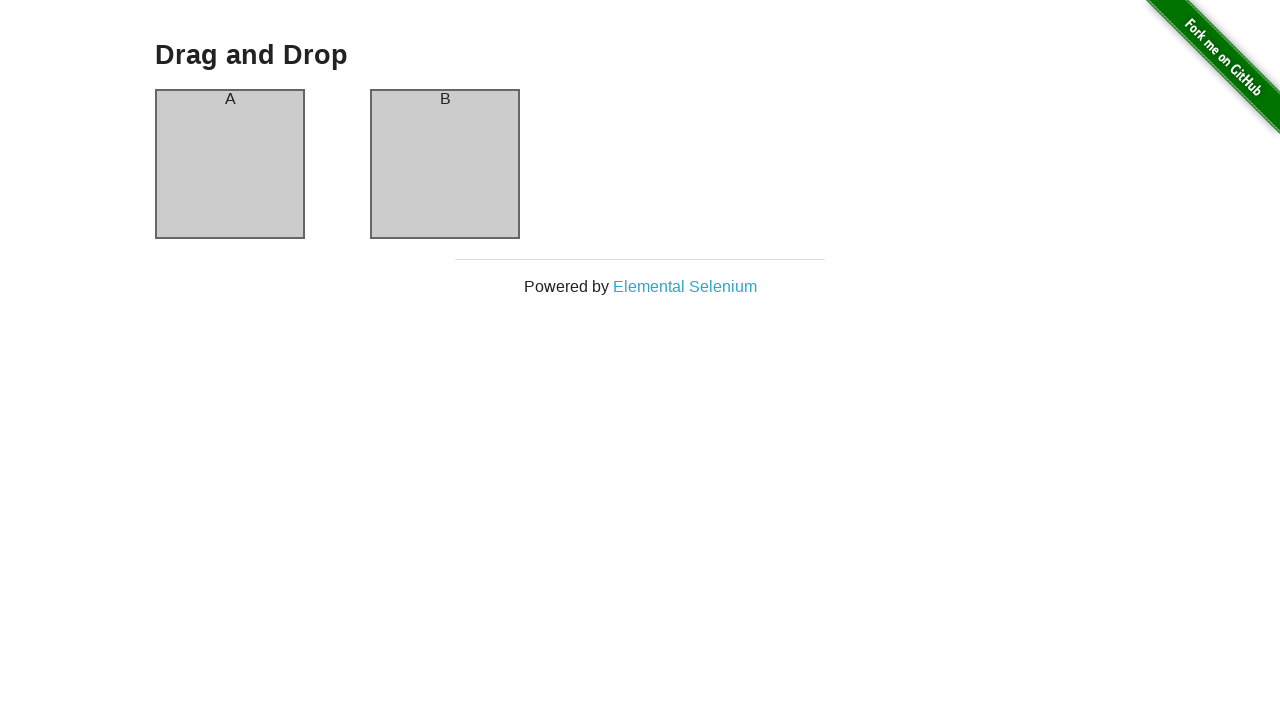

Verified page heading contains 'Drag and Drop'
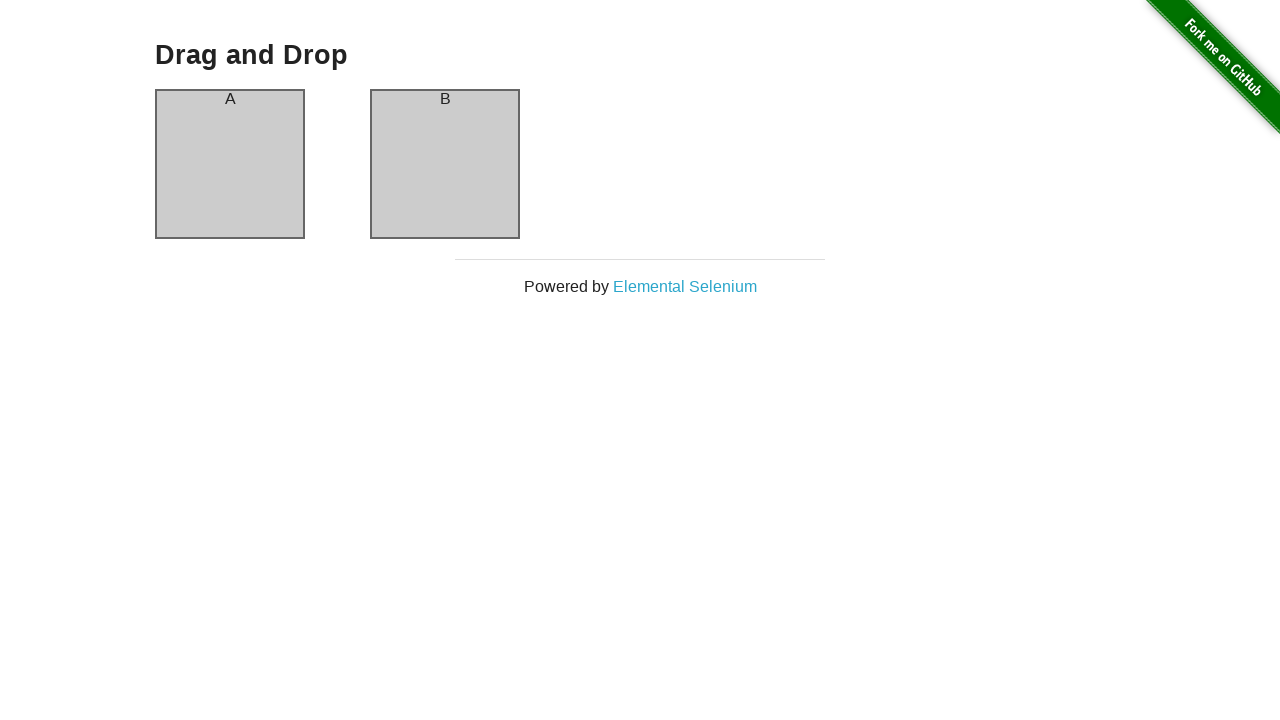

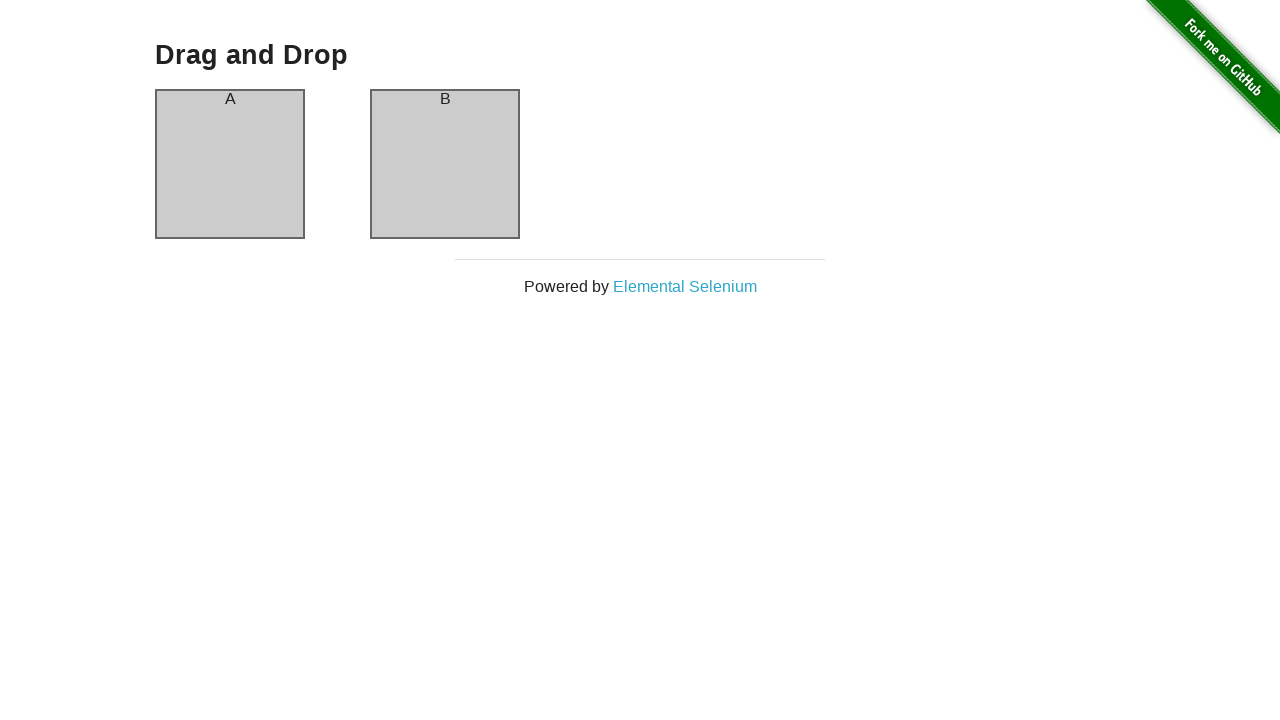